Tests alert handling by clicking a button that triggers an alert and waiting for it to appear

Starting URL: https://letcode.in/waits

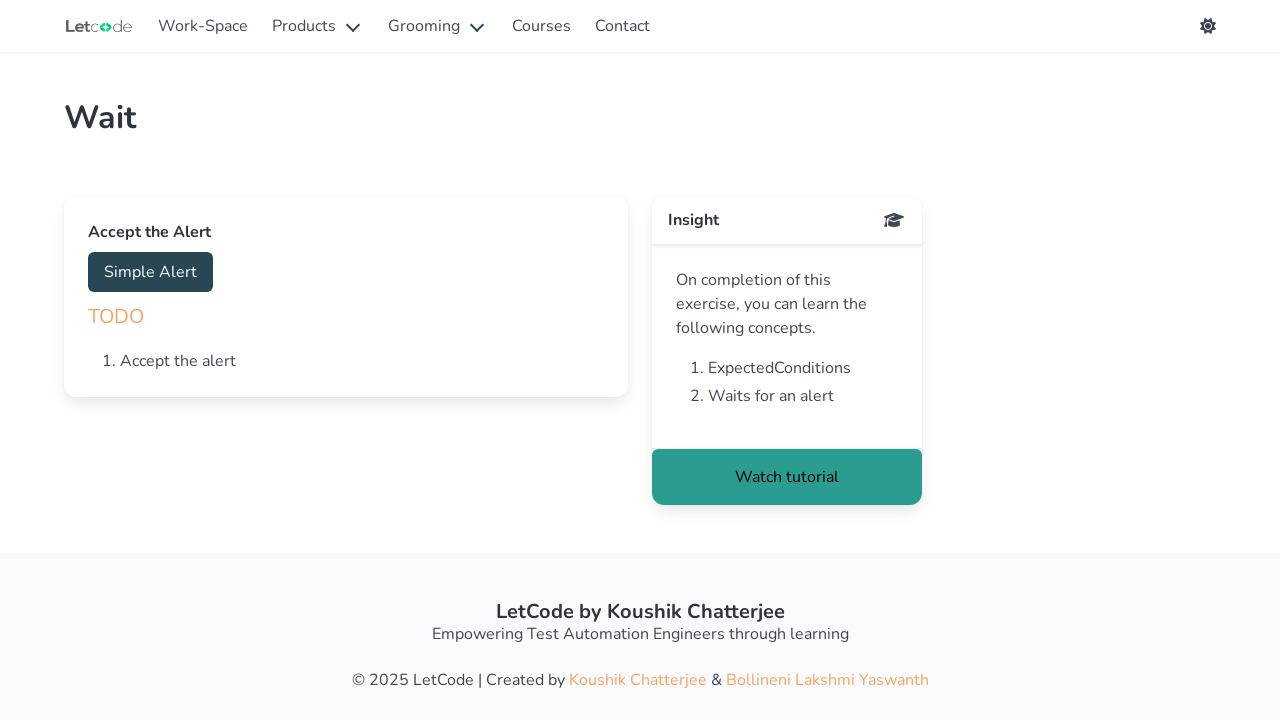

Clicked button to trigger alert at (150, 272) on #accept
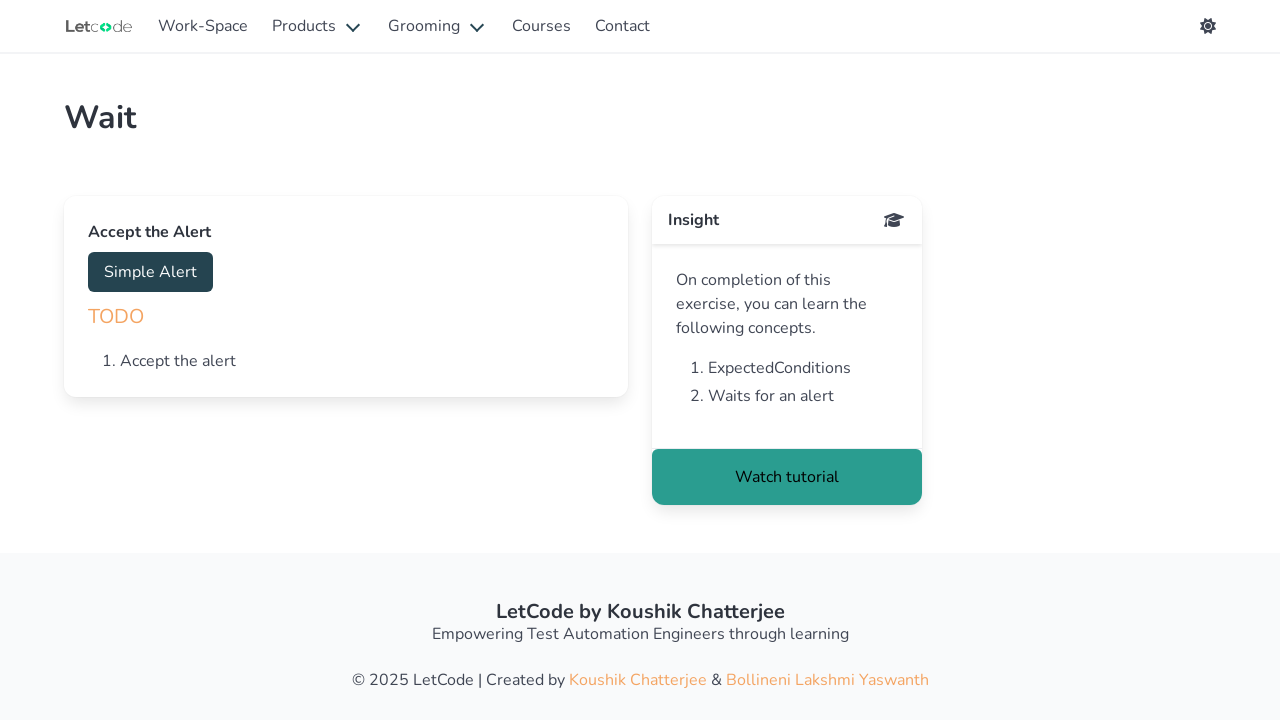

Set up dialog handler to accept alert
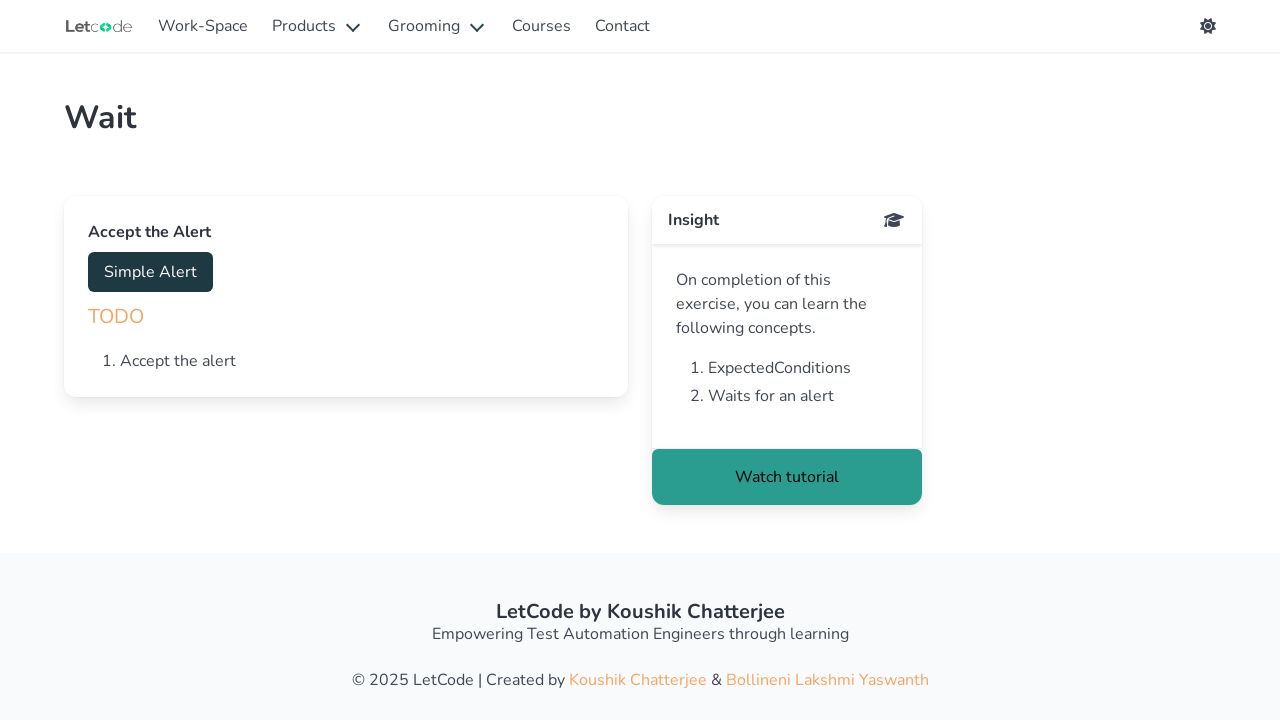

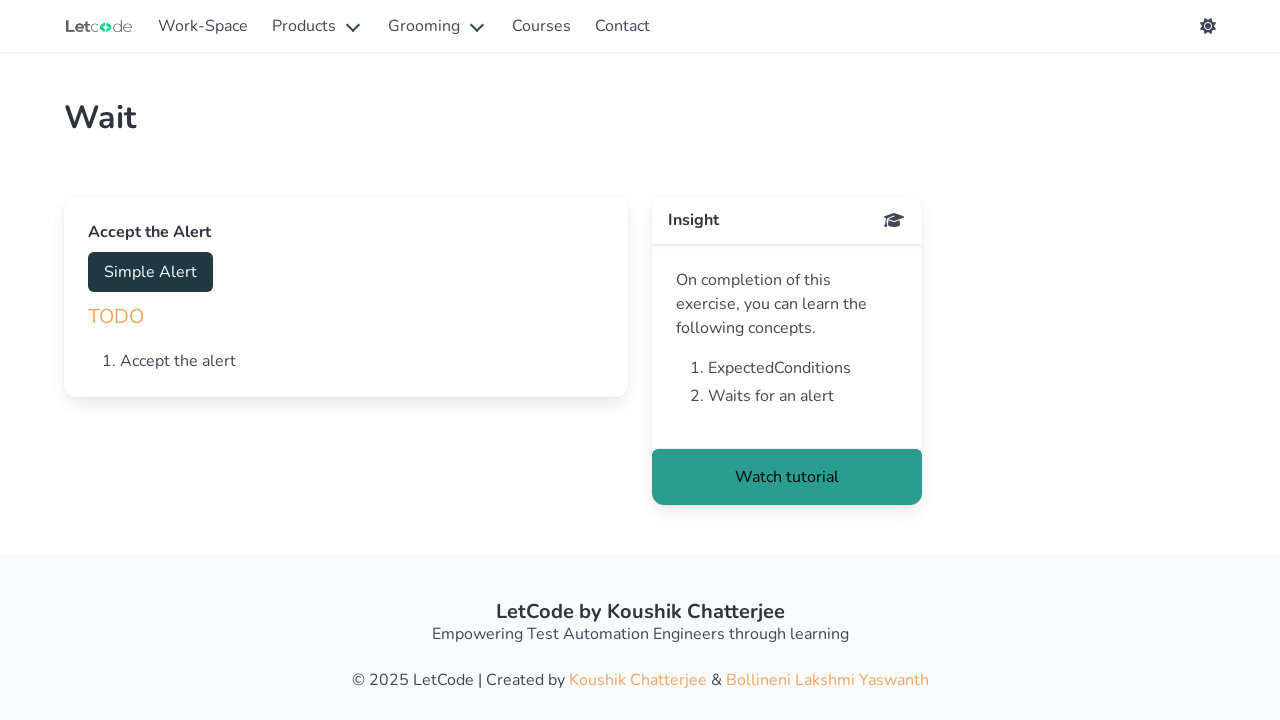